Tests dropdown selection functionality by selecting options using different methods (by index, visible text, and value)

Starting URL: https://rahulshettyacademy.com/dropdownsPractise/

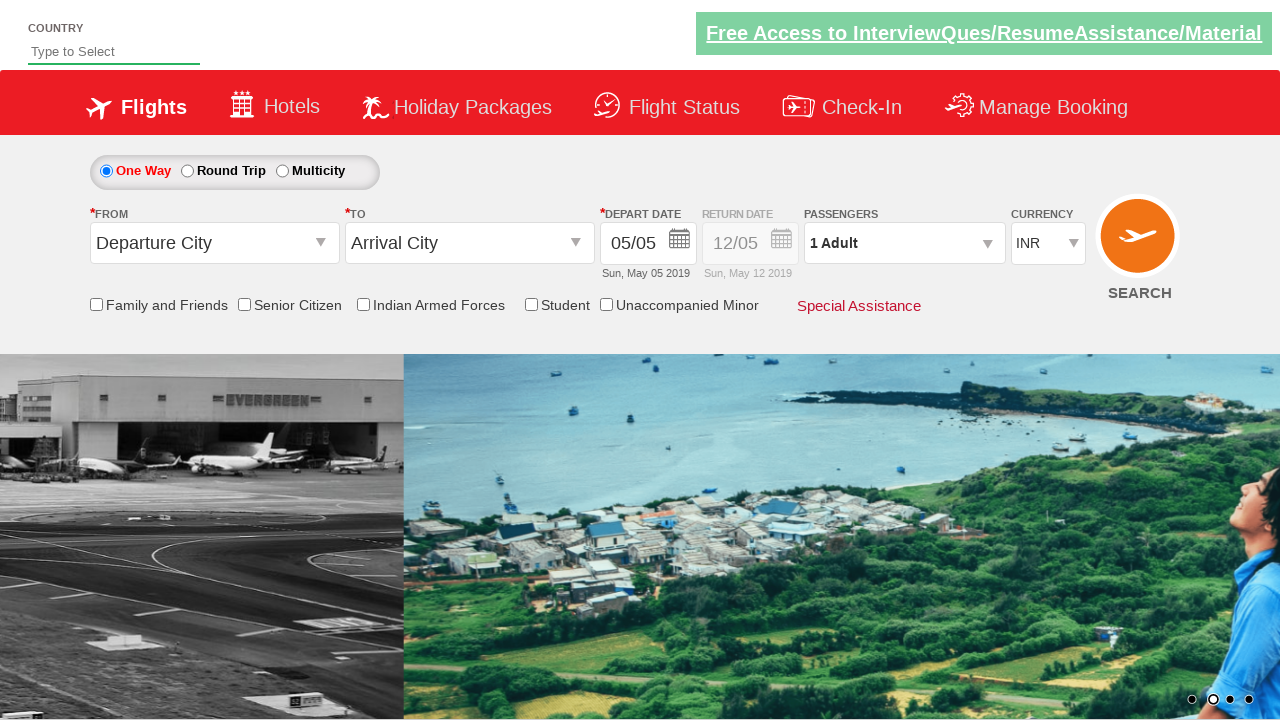

Located the currency dropdown element
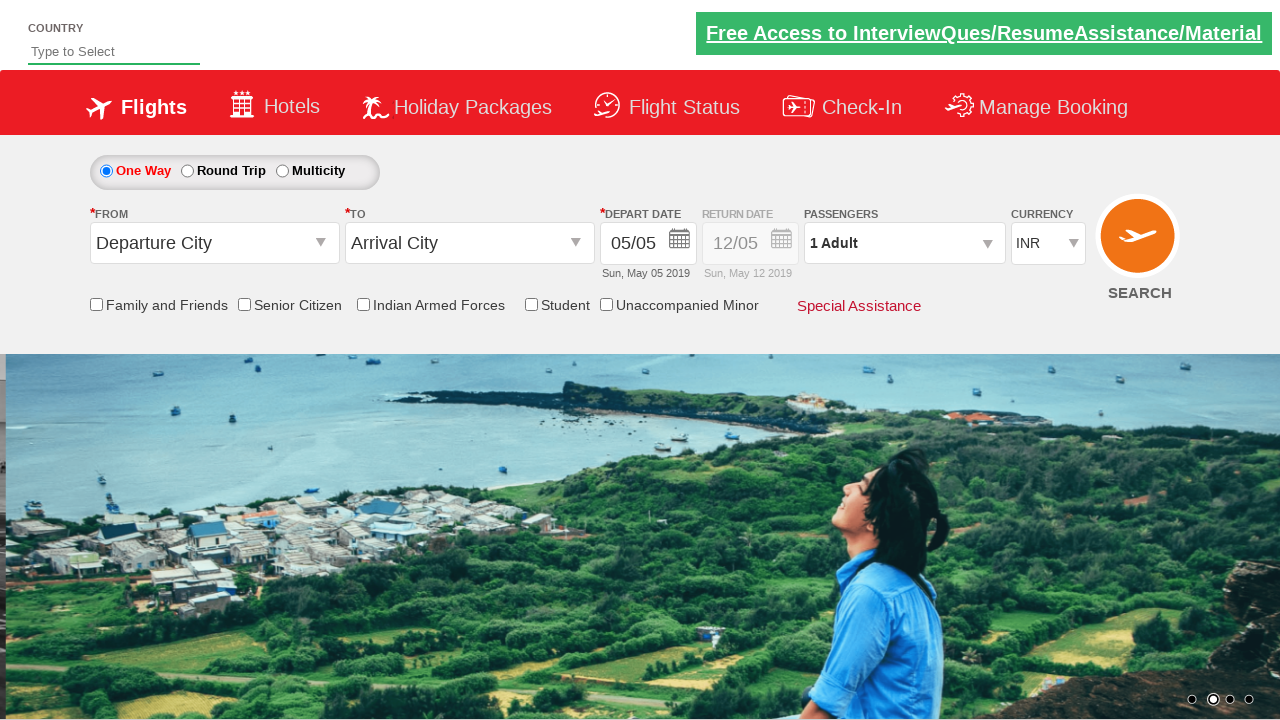

Selected dropdown option by index 3 (4th option) on select[id*='DropDownListCurrency']
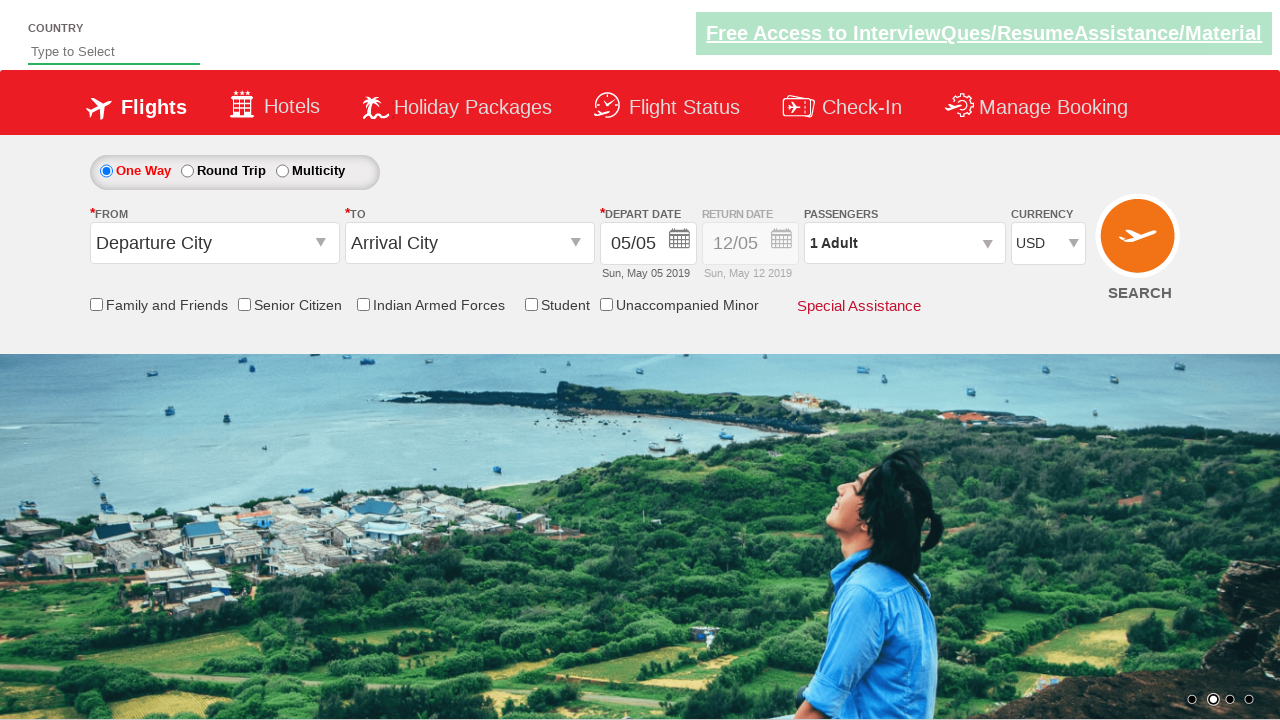

Selected dropdown option by visible text 'INR' on select[id*='DropDownListCurrency']
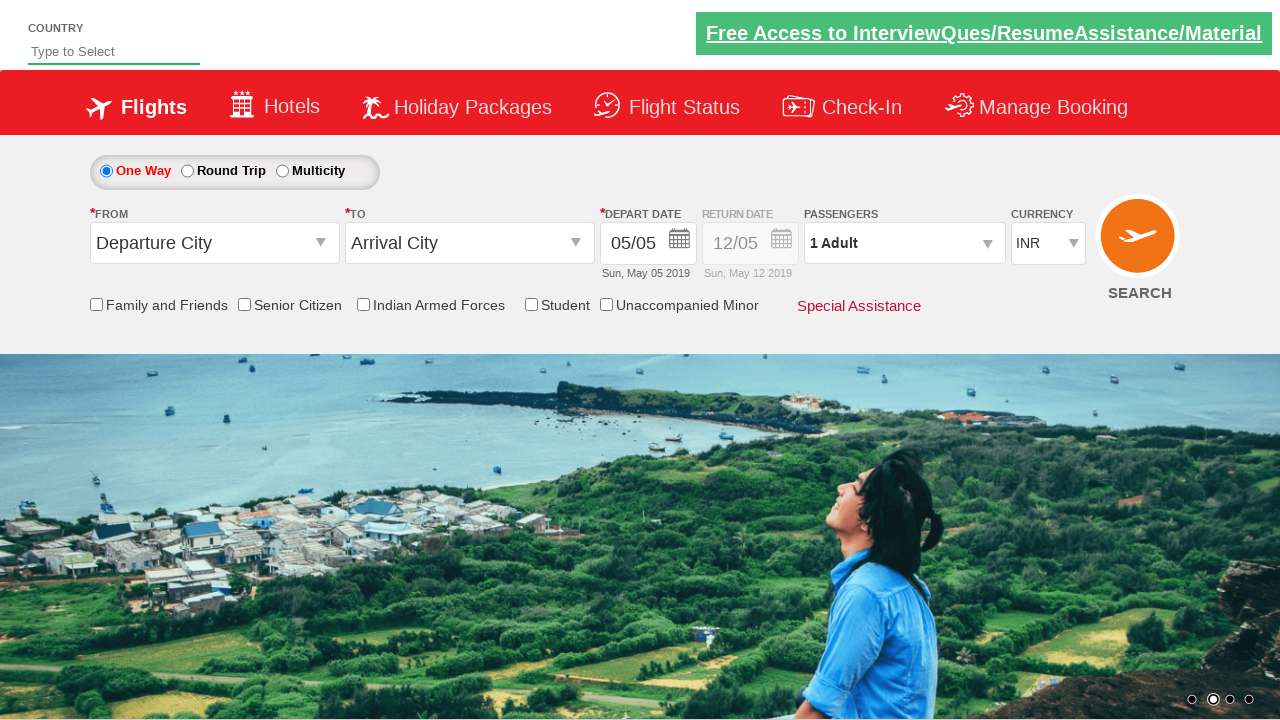

Selected dropdown option by value 'AED' on select[id*='DropDownListCurrency']
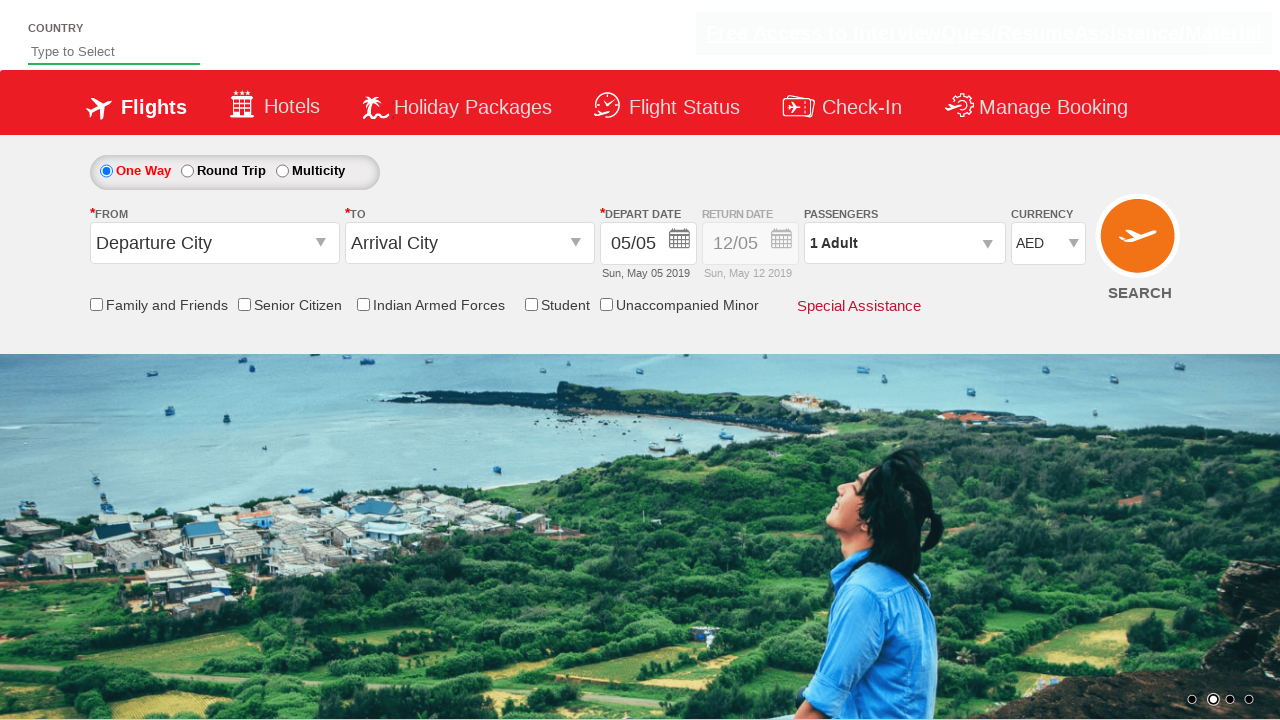

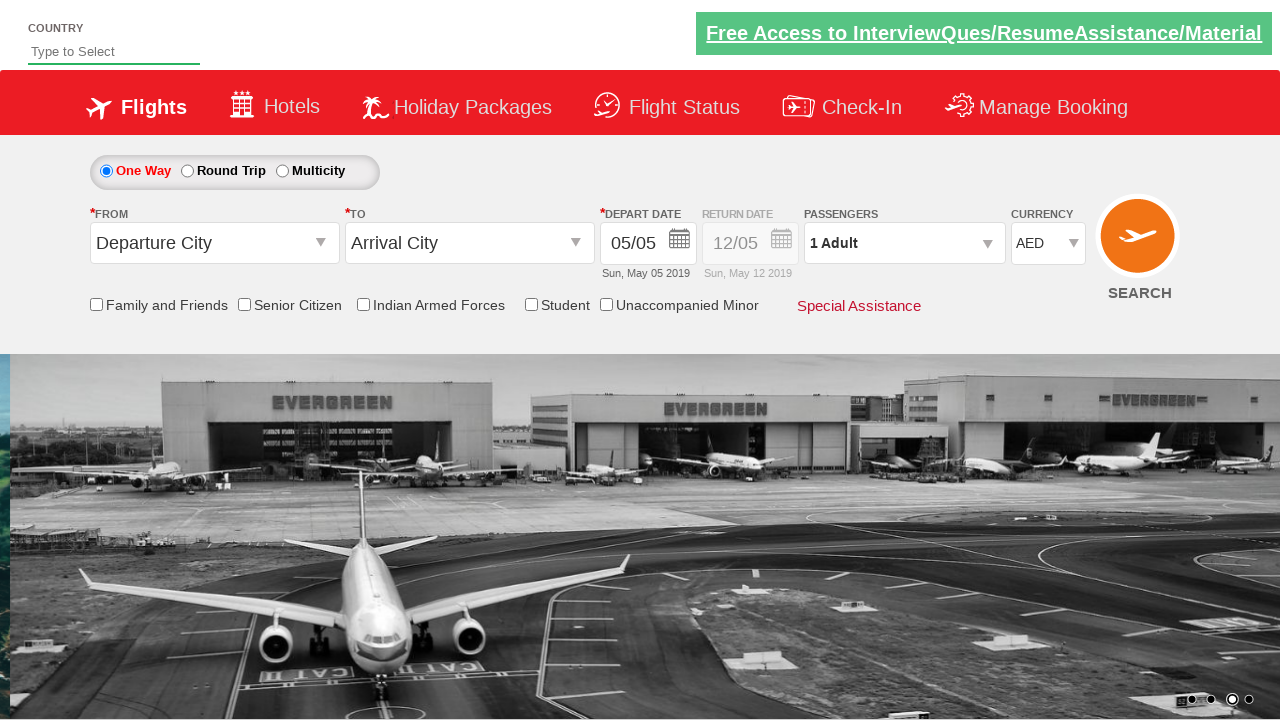